Tests a JavaScript confirm dialog by clicking to trigger it, accepting it to verify the OK result, then triggering again and dismissing to verify the Cancel result.

Starting URL: https://the-internet.herokuapp.com/javascript_alerts

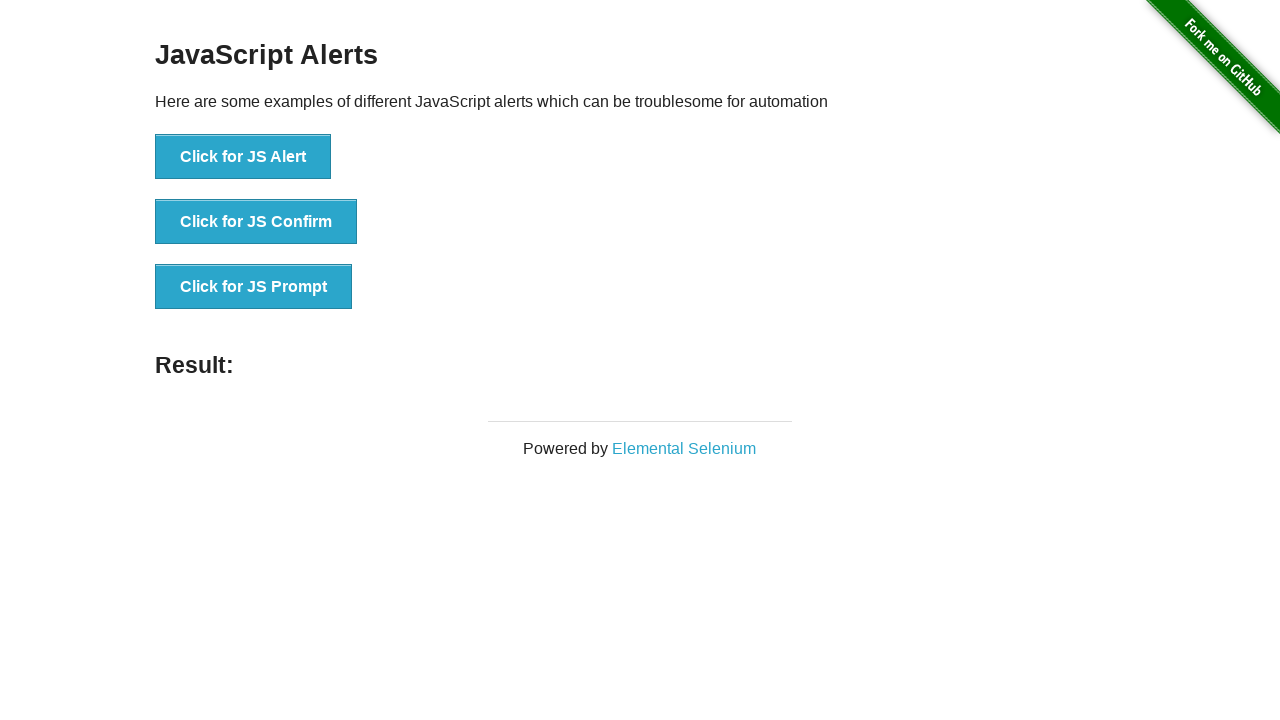

Set up dialog handler to accept confirm dialog
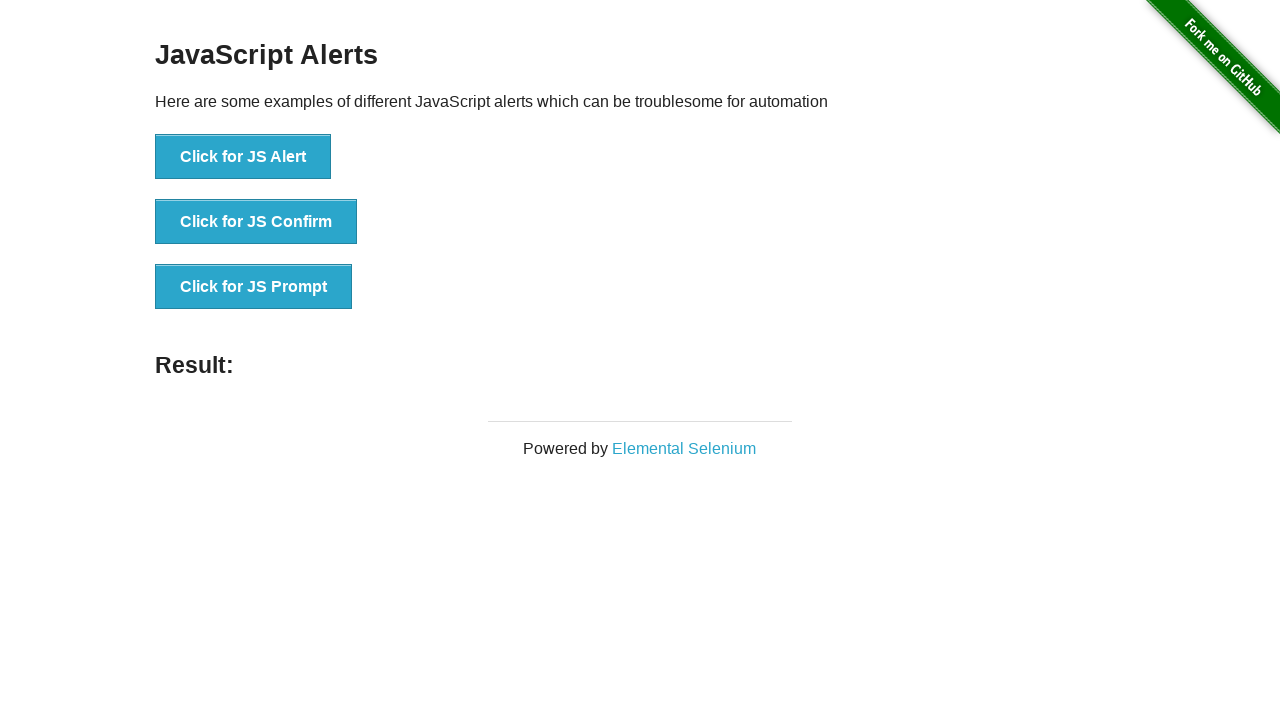

Clicked button to trigger JS Confirm dialog and accepted it at (256, 222) on xpath=//button[text()='Click for JS Confirm']
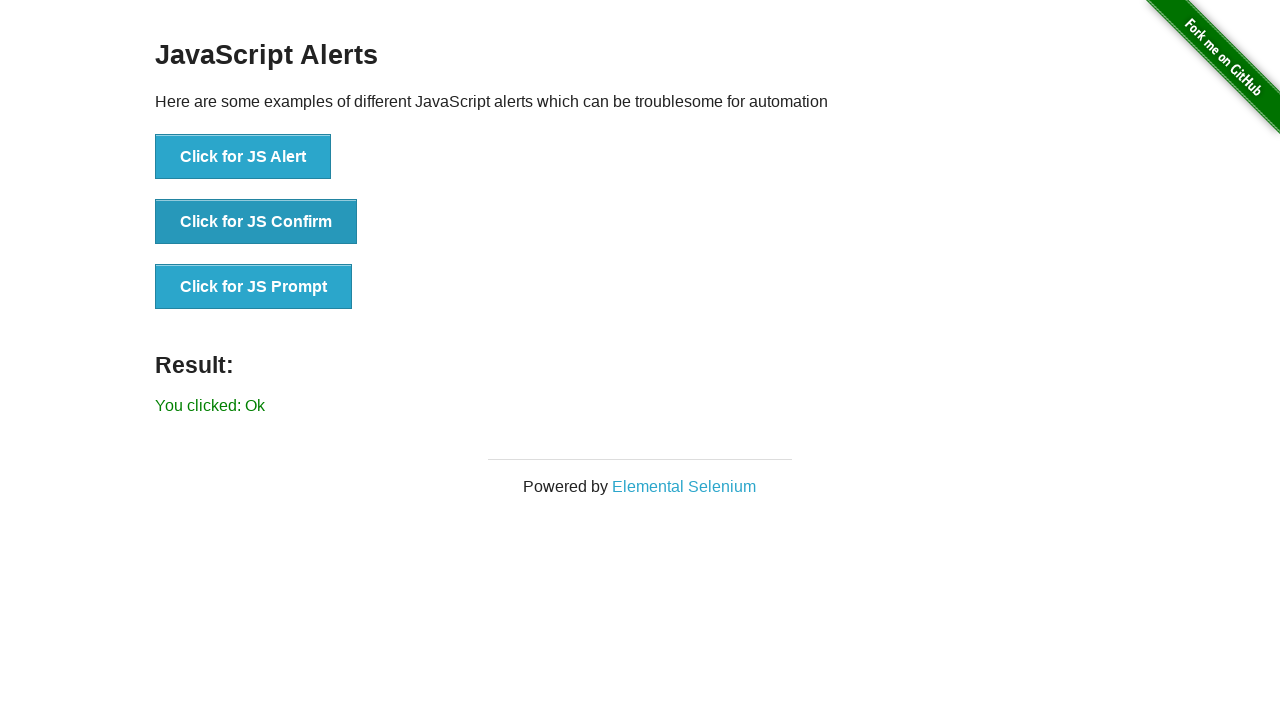

Waited for result message to appear
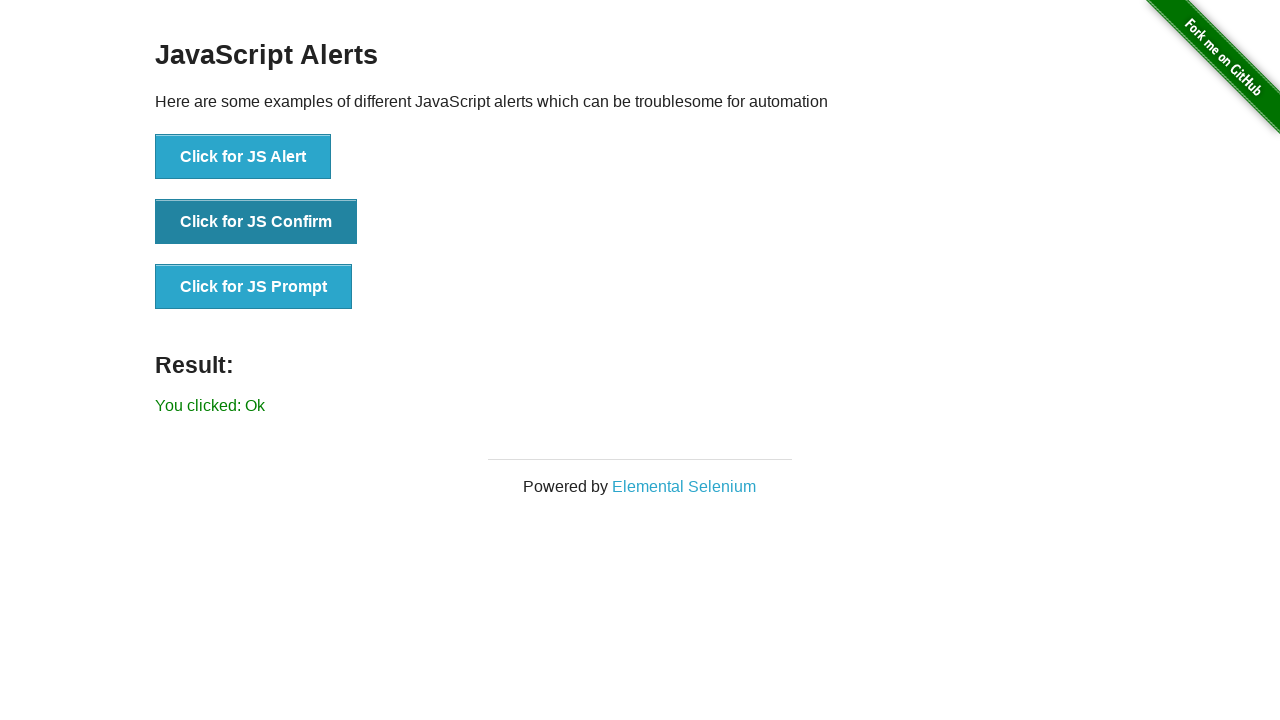

Retrieved result text content
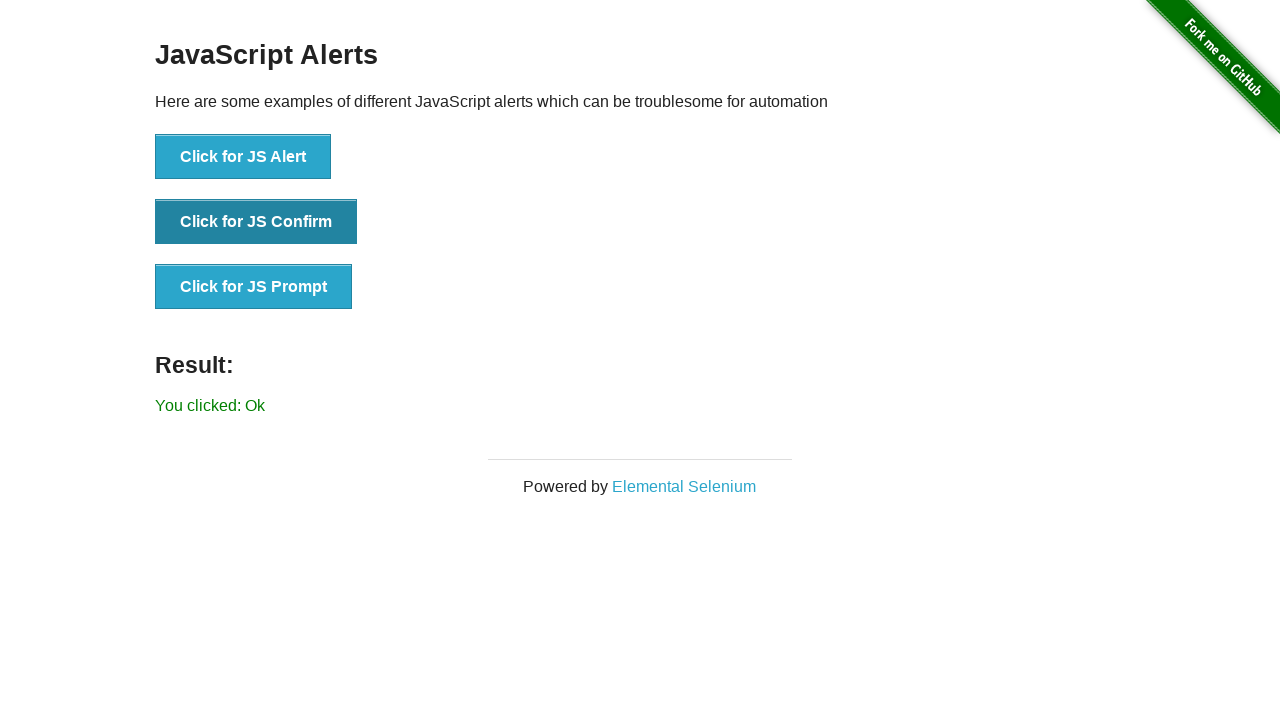

Verified result text is 'You clicked: Ok'
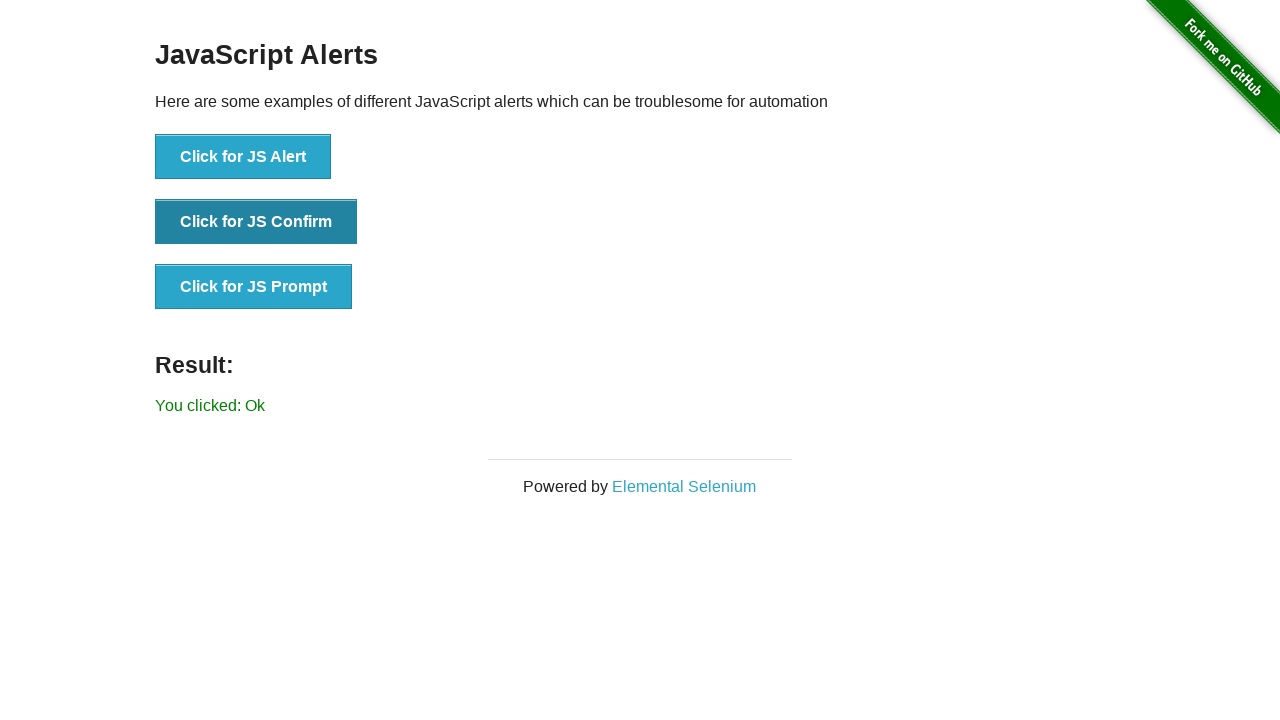

Set up dialog handler to dismiss confirm dialog
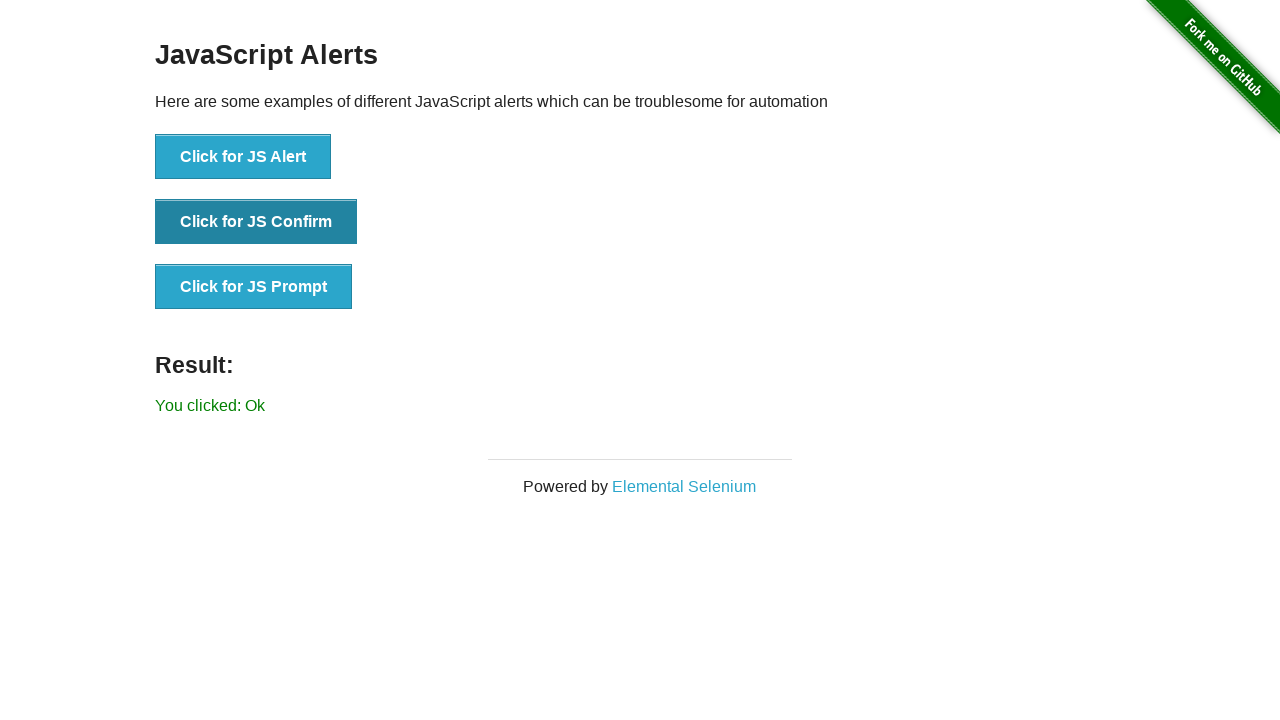

Clicked button to trigger JS Confirm dialog again and dismissed it at (256, 222) on xpath=//button[text()='Click for JS Confirm']
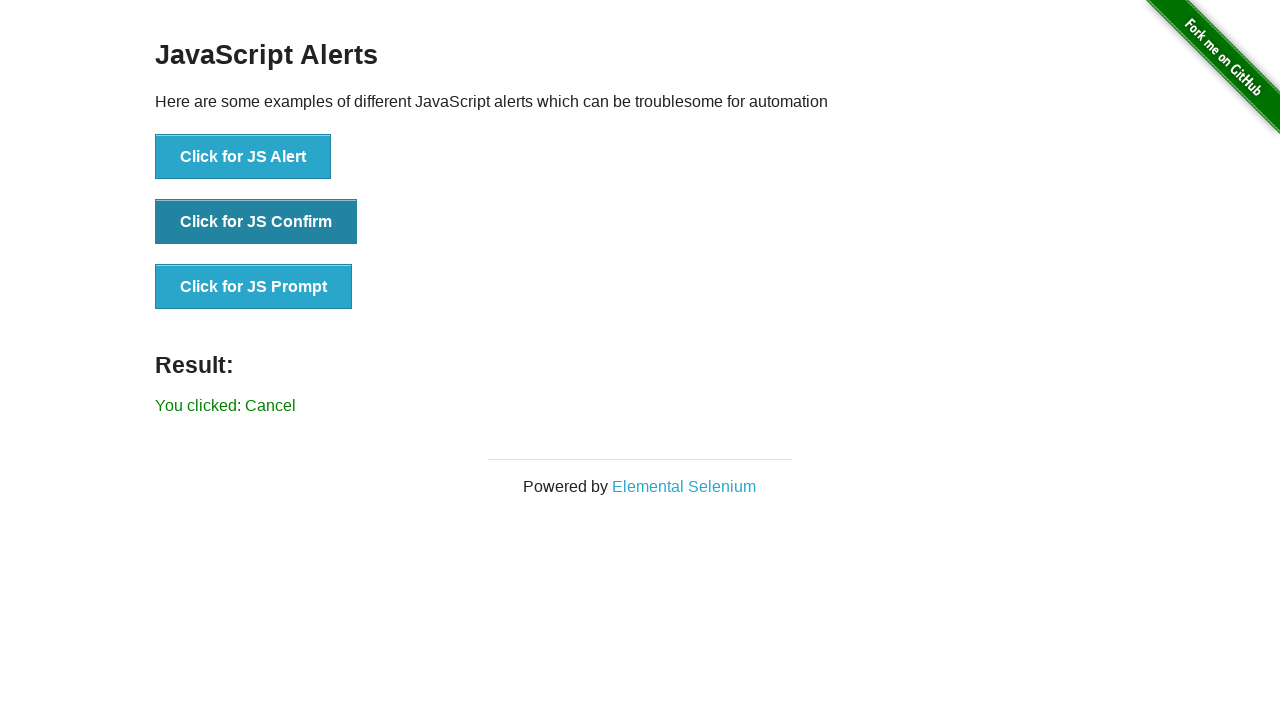

Waited for result message to update to 'You clicked: Cancel'
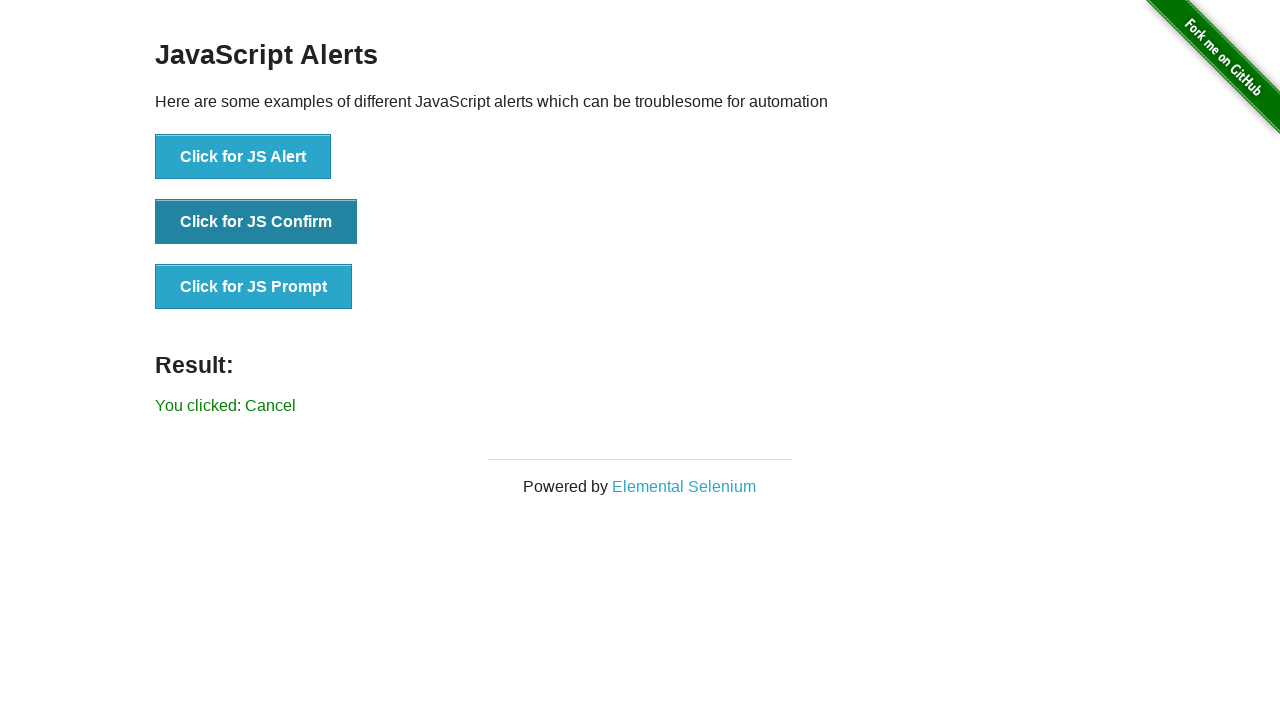

Retrieved final result text content
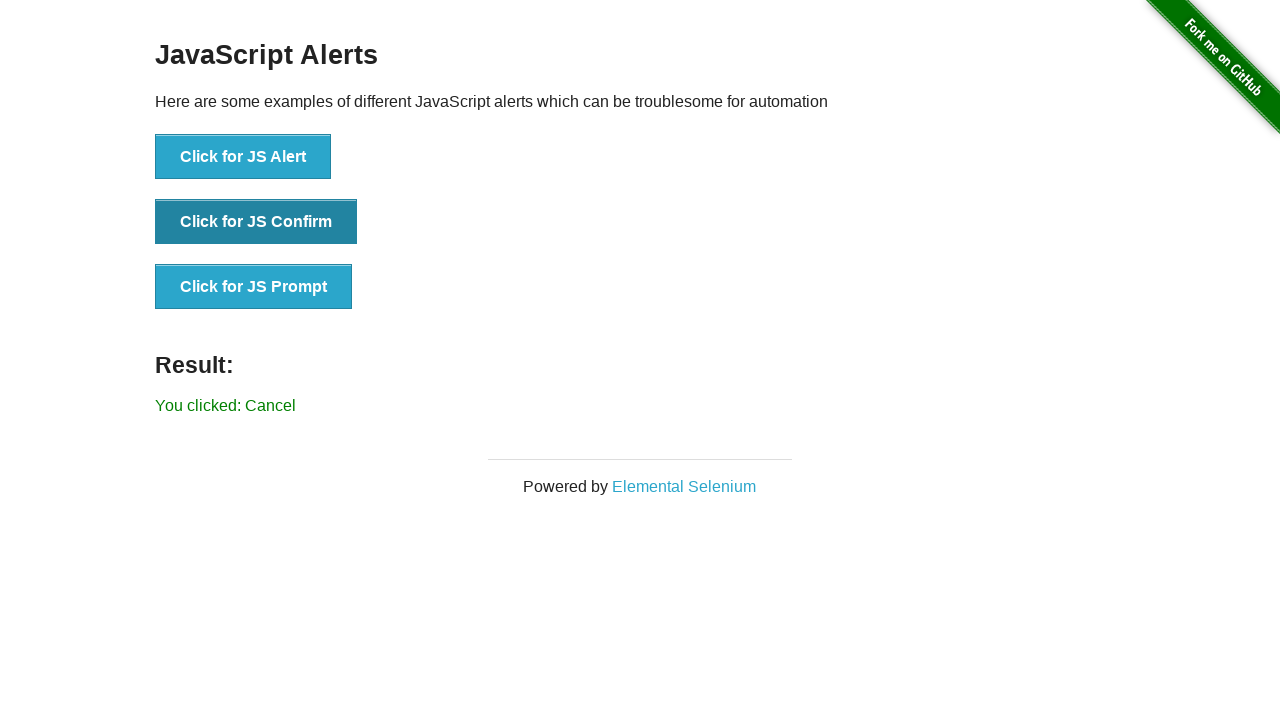

Verified result text is 'You clicked: Cancel'
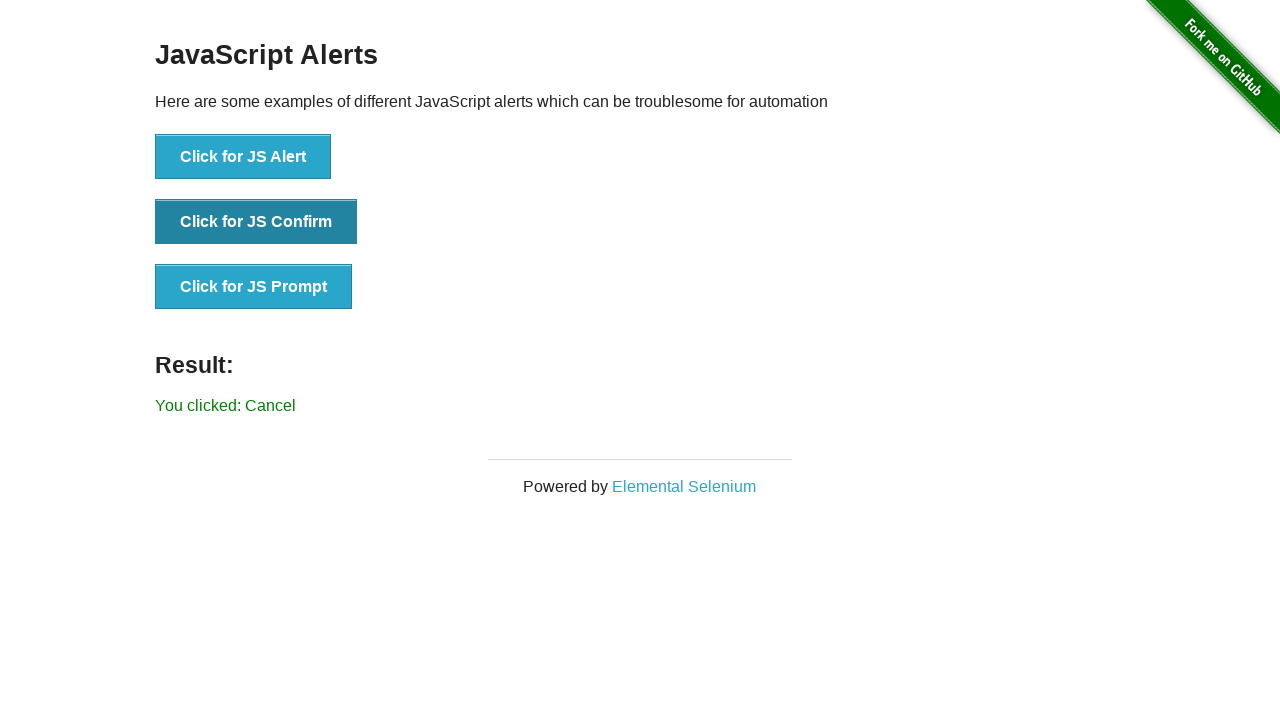

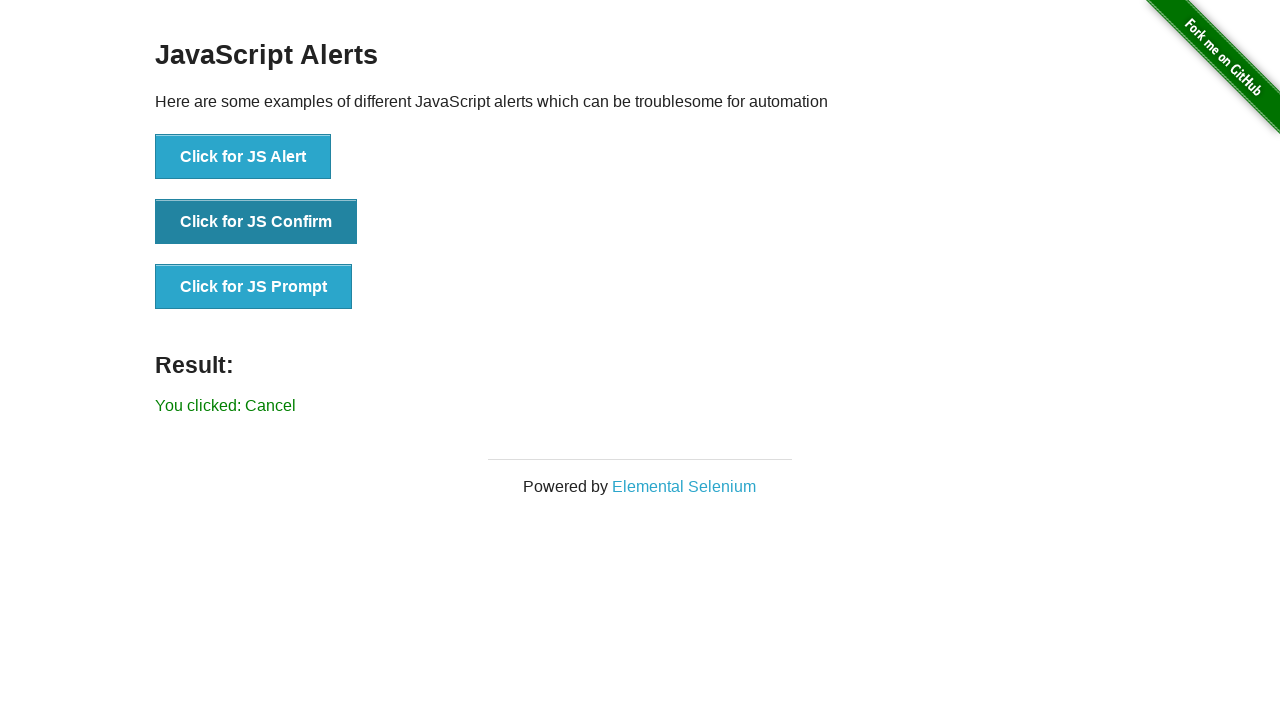